Tests train search functionality on erail.in by entering source and destination stations and retrieving the list of available trains

Starting URL: https://erail.in/

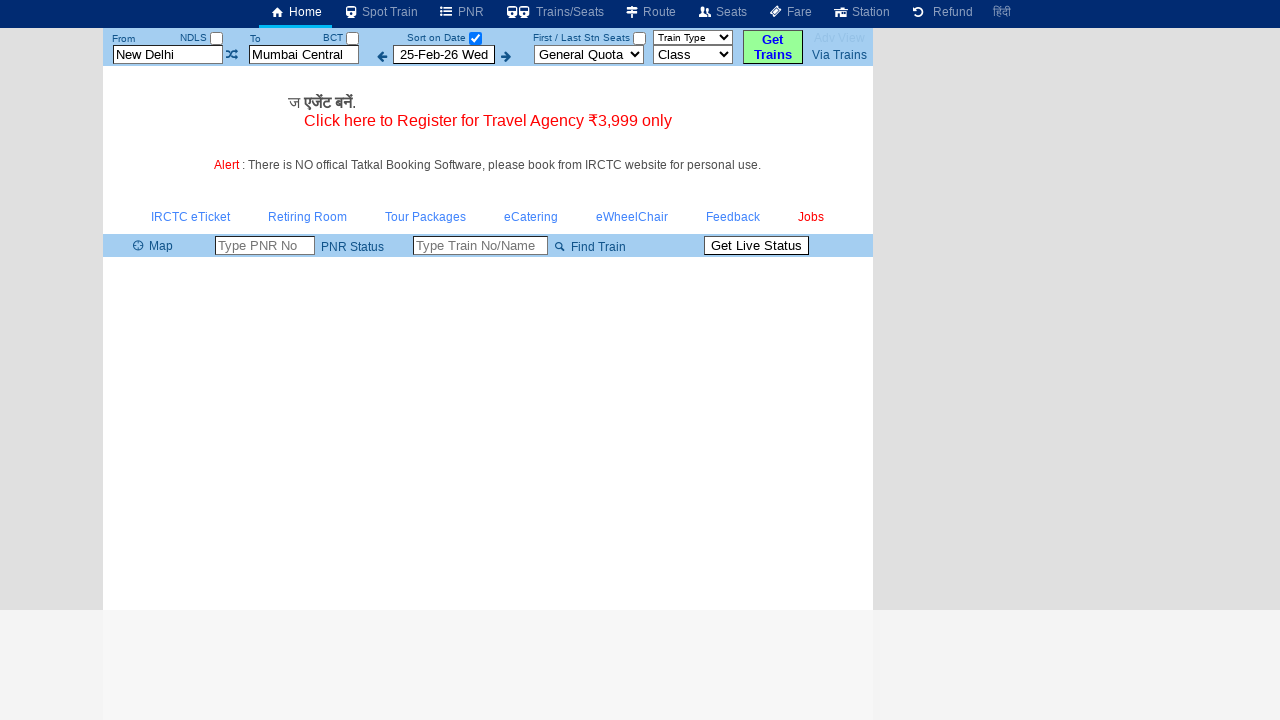

Cleared source station field on #txtStationFrom
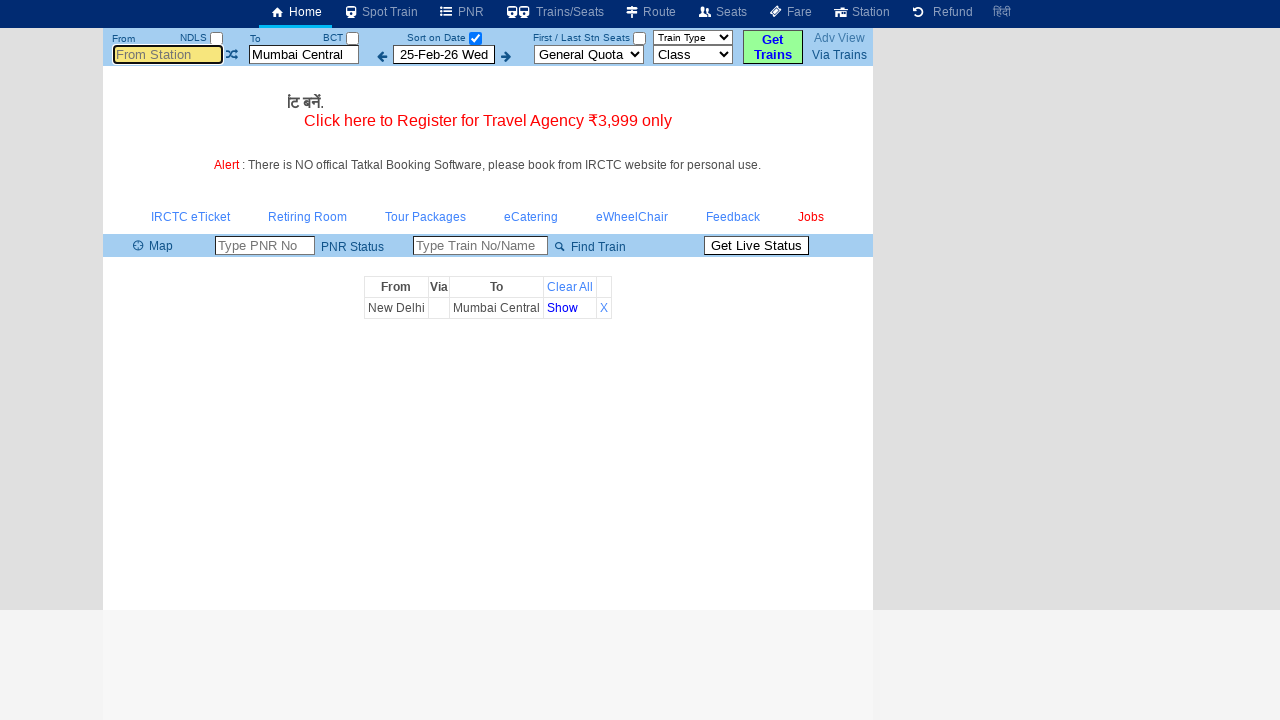

Entered 'ms' in source station field on #txtStationFrom
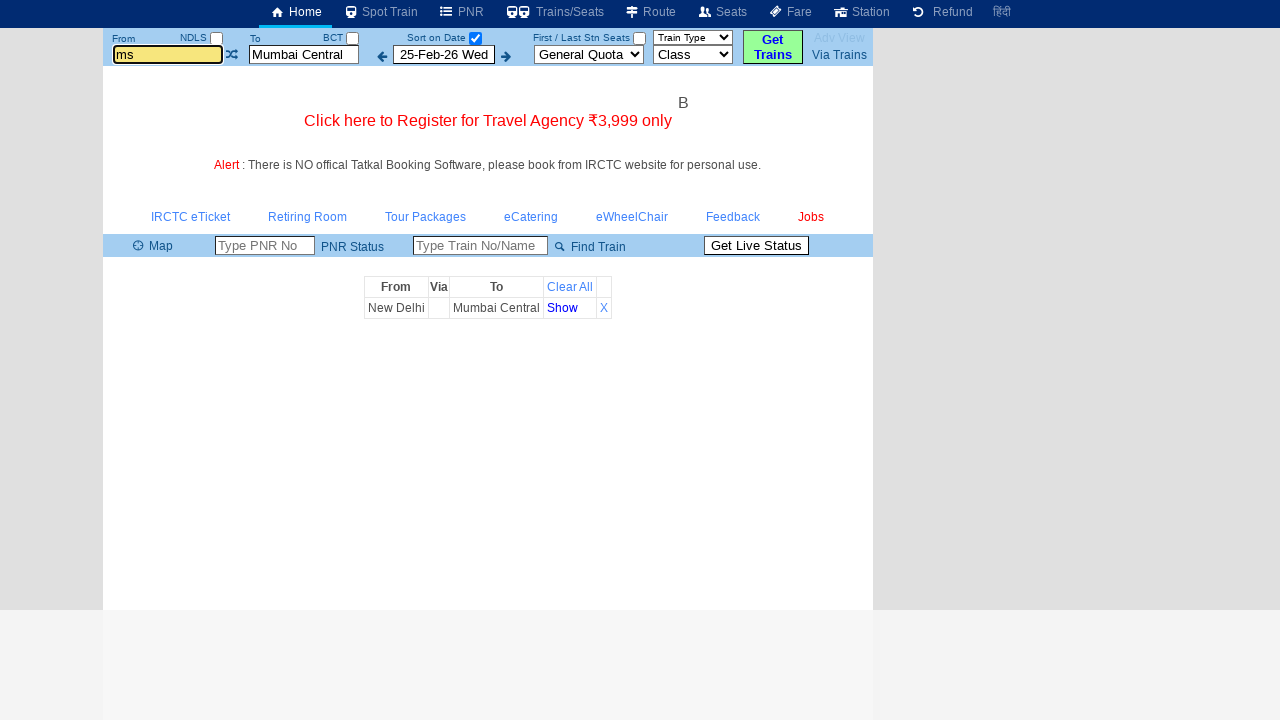

Pressed Tab to move to next field on #txtStationFrom
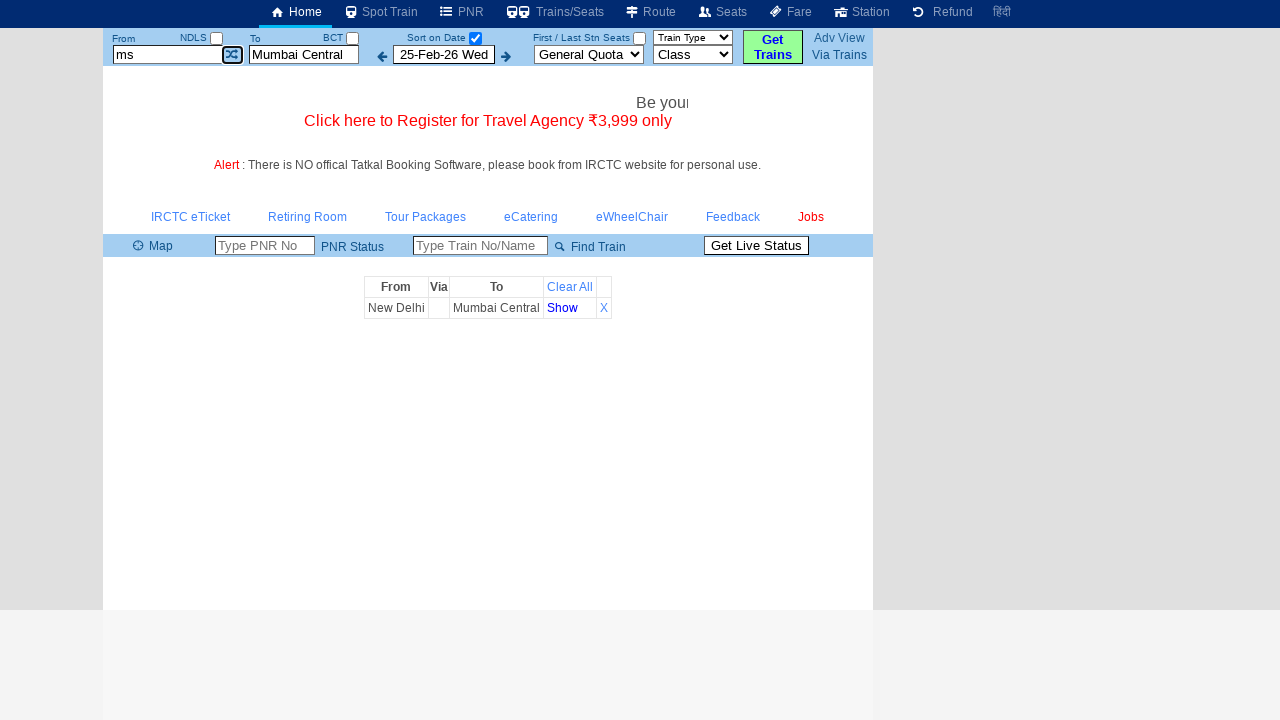

Cleared destination station field on #txtStationTo
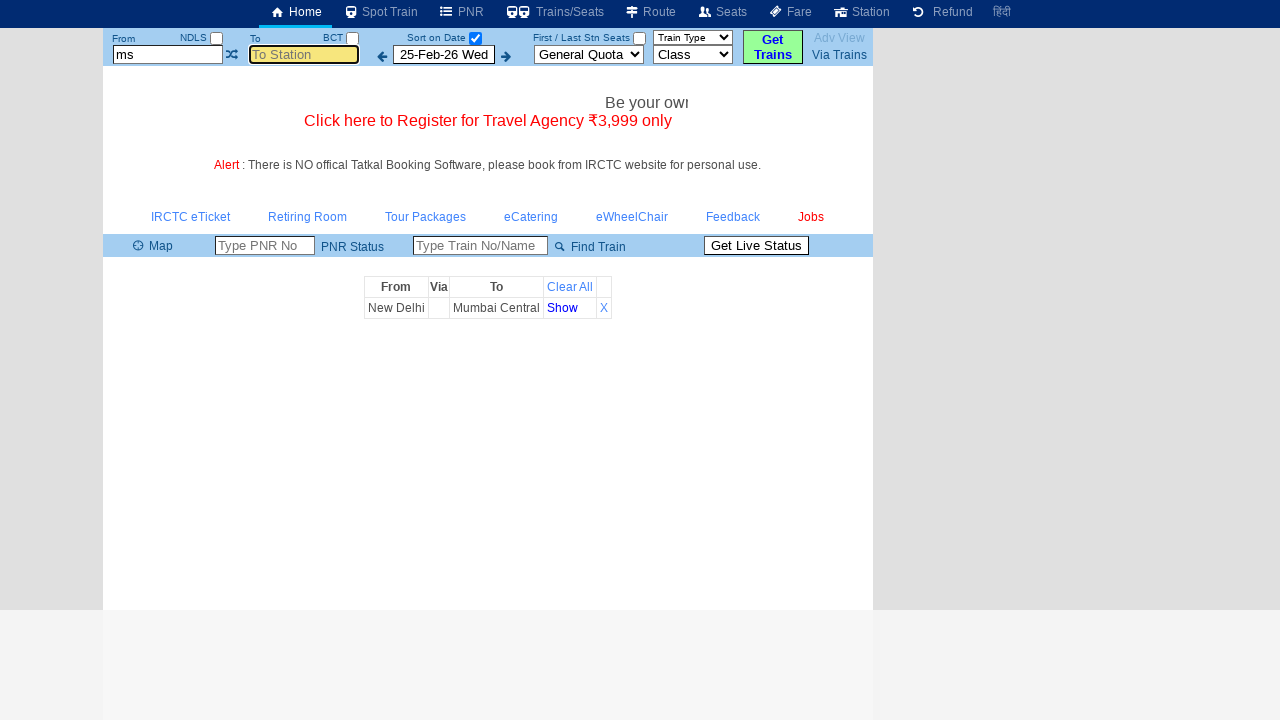

Entered 'mdu' in destination station field on #txtStationTo
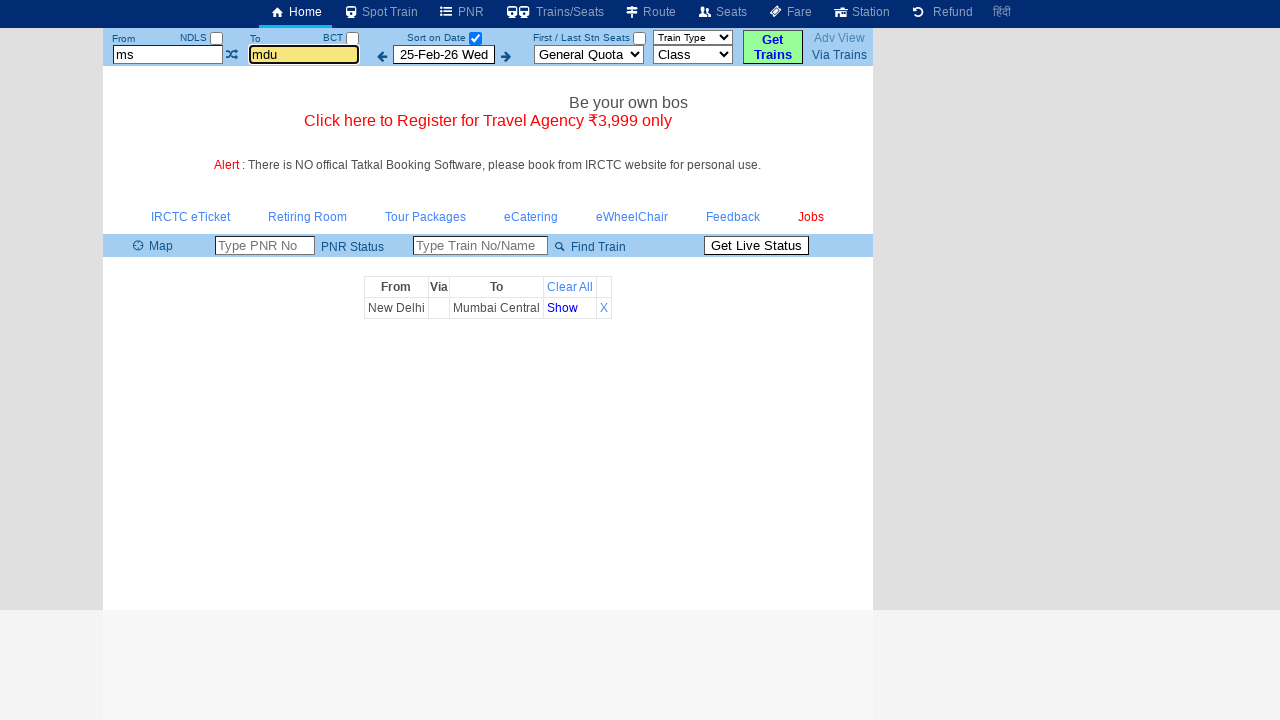

Pressed Tab to confirm destination station on #txtStationTo
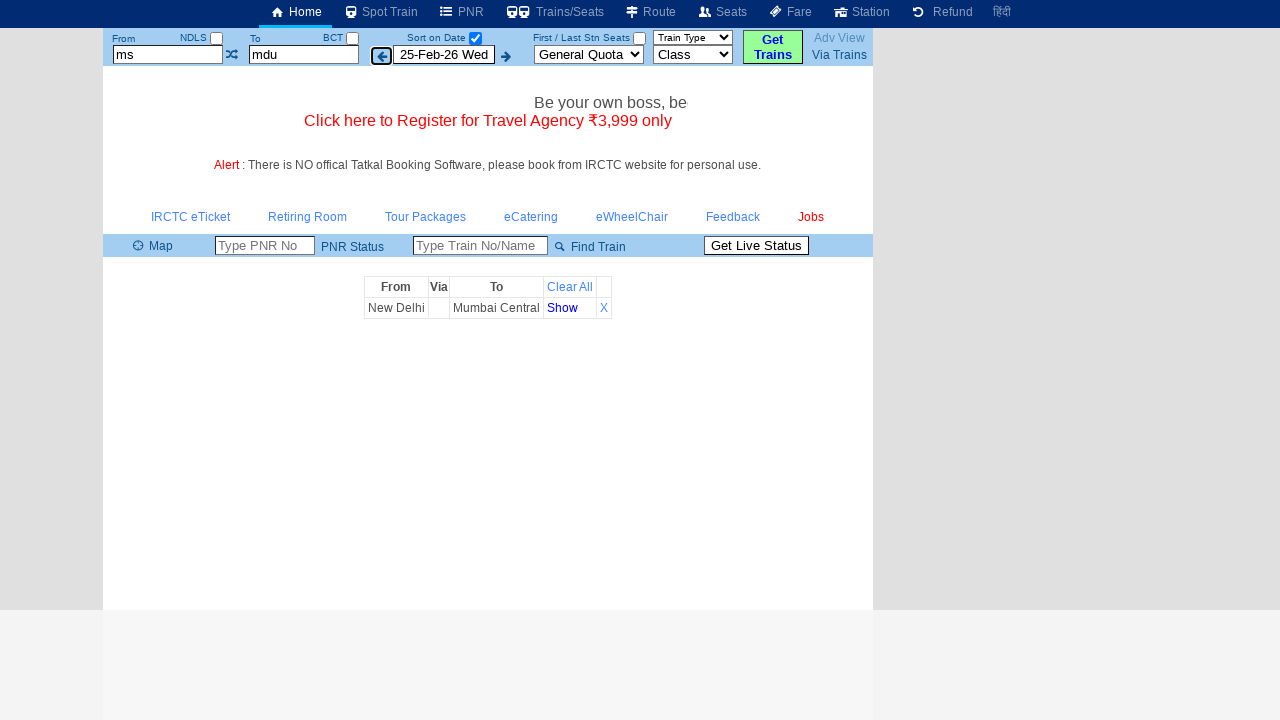

Clicked to view trains on selected date at (436, 38) on xpath=//label[@title='View trains running on select date']
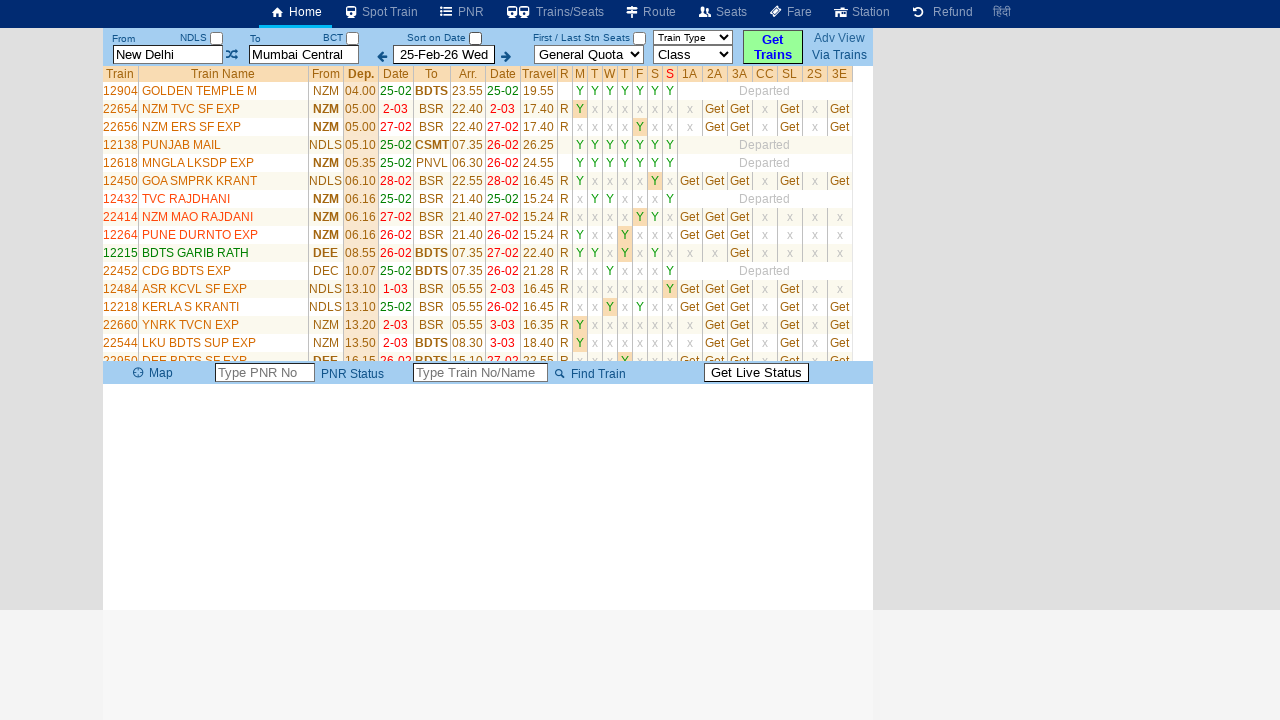

Train list loaded successfully
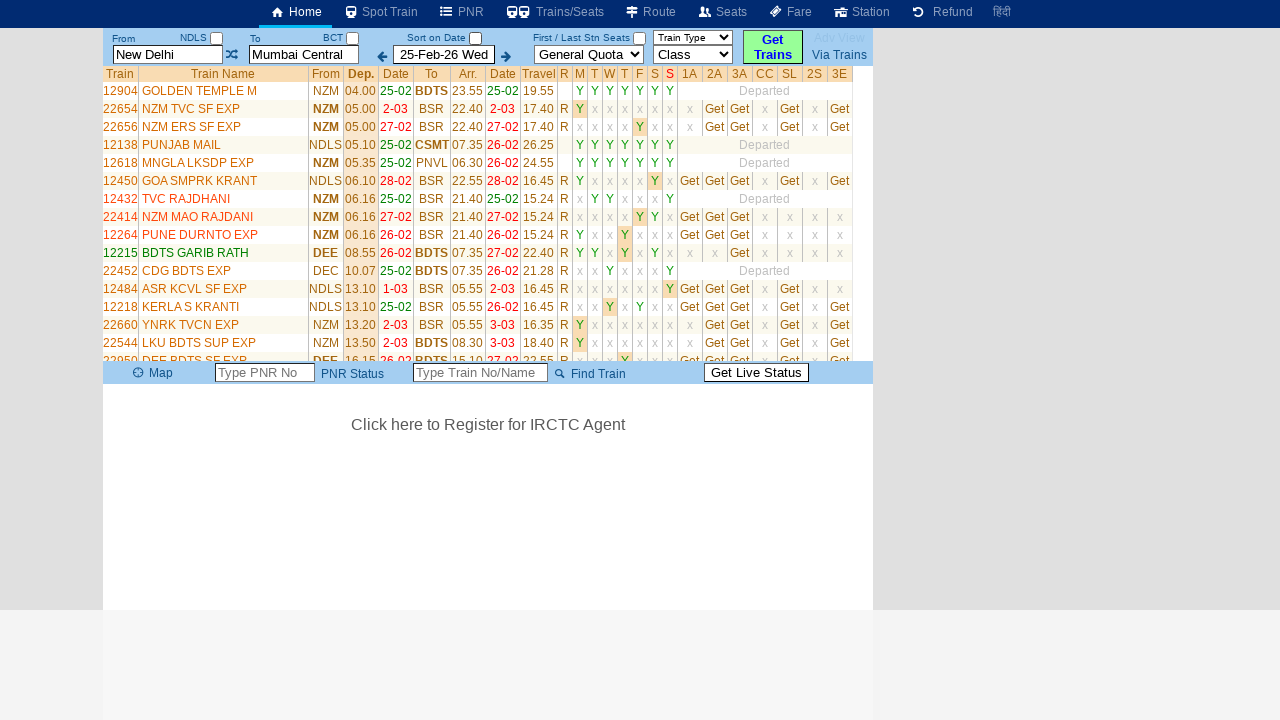

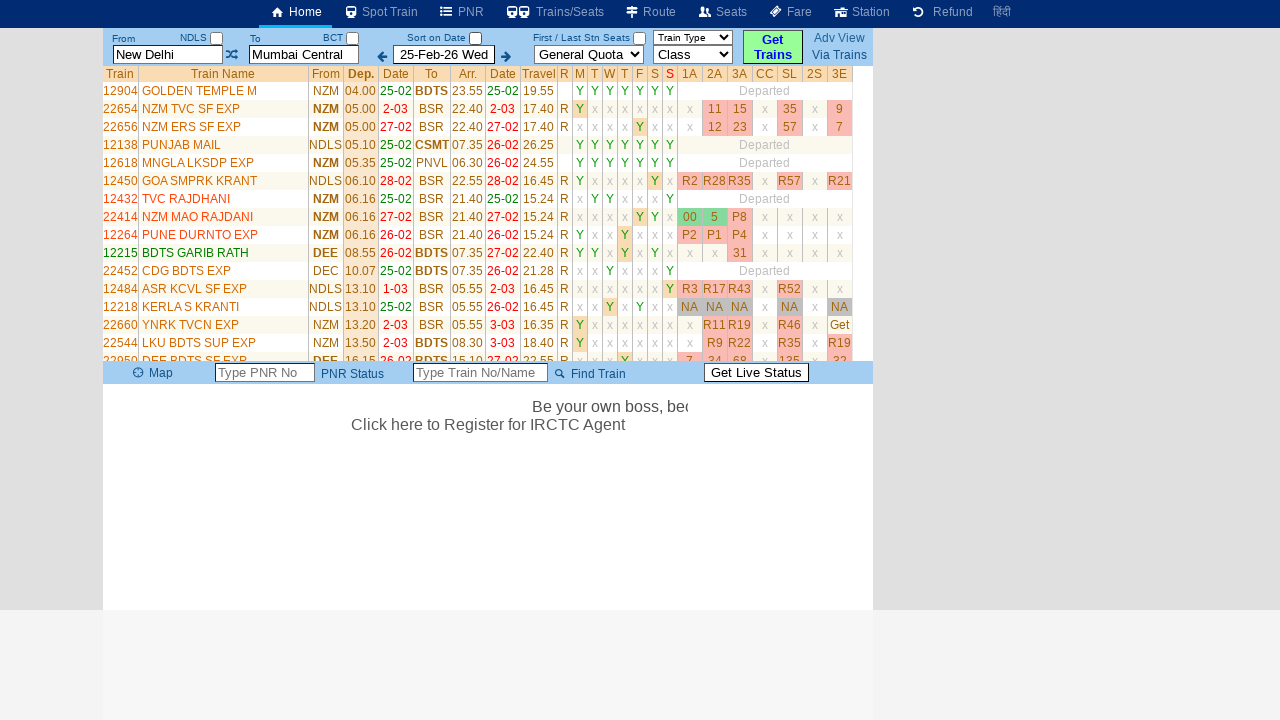